Tests button click functionality on DemoQA by navigating to the Buttons section and clicking the "Click Me" button, then verifying the dynamic click message appears

Starting URL: https://demoqa.com/elements

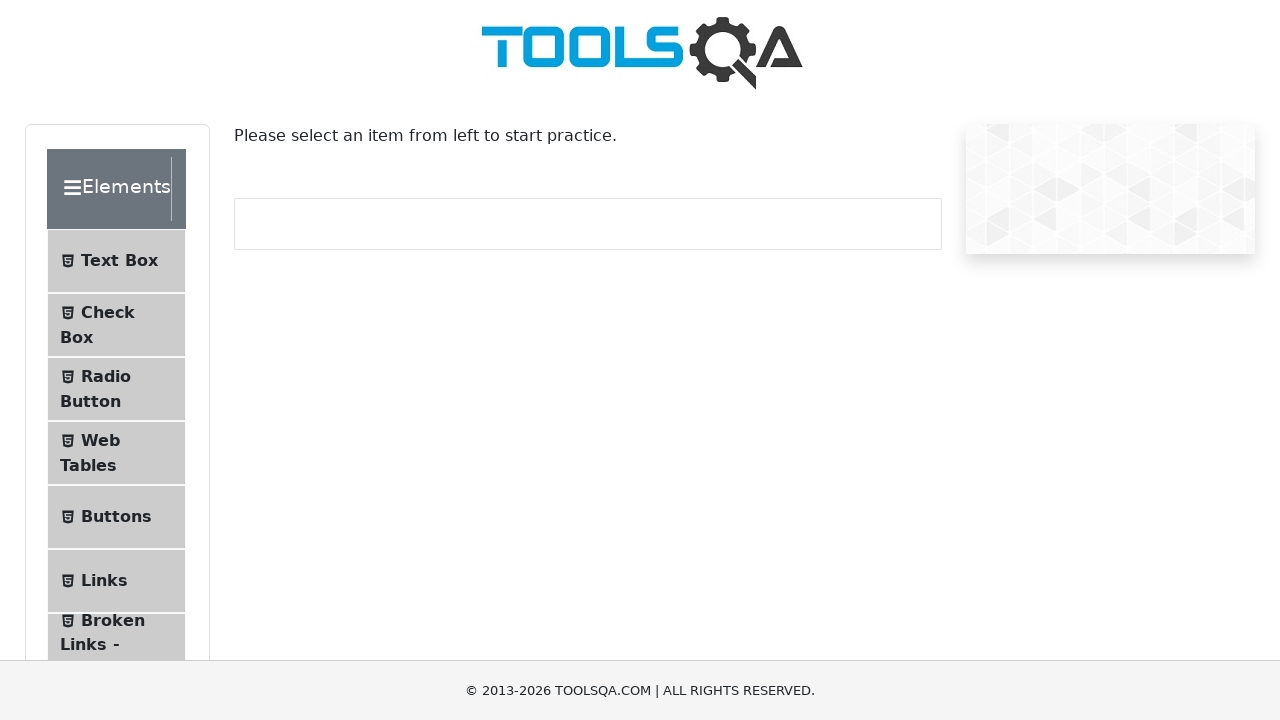

Clicked on Buttons section in the sidebar at (116, 517) on xpath=//span[text()='Buttons']
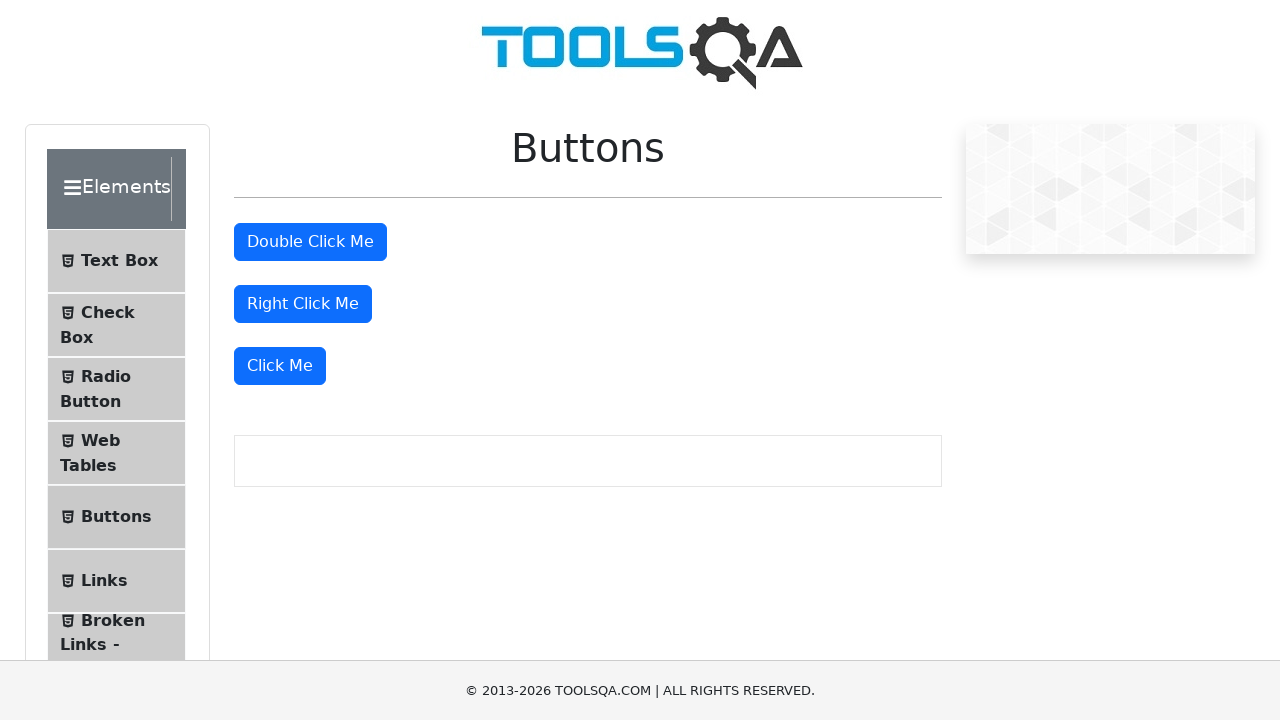

Clicked the 'Click Me' button at (280, 366) on xpath=//button[text()='Click Me']
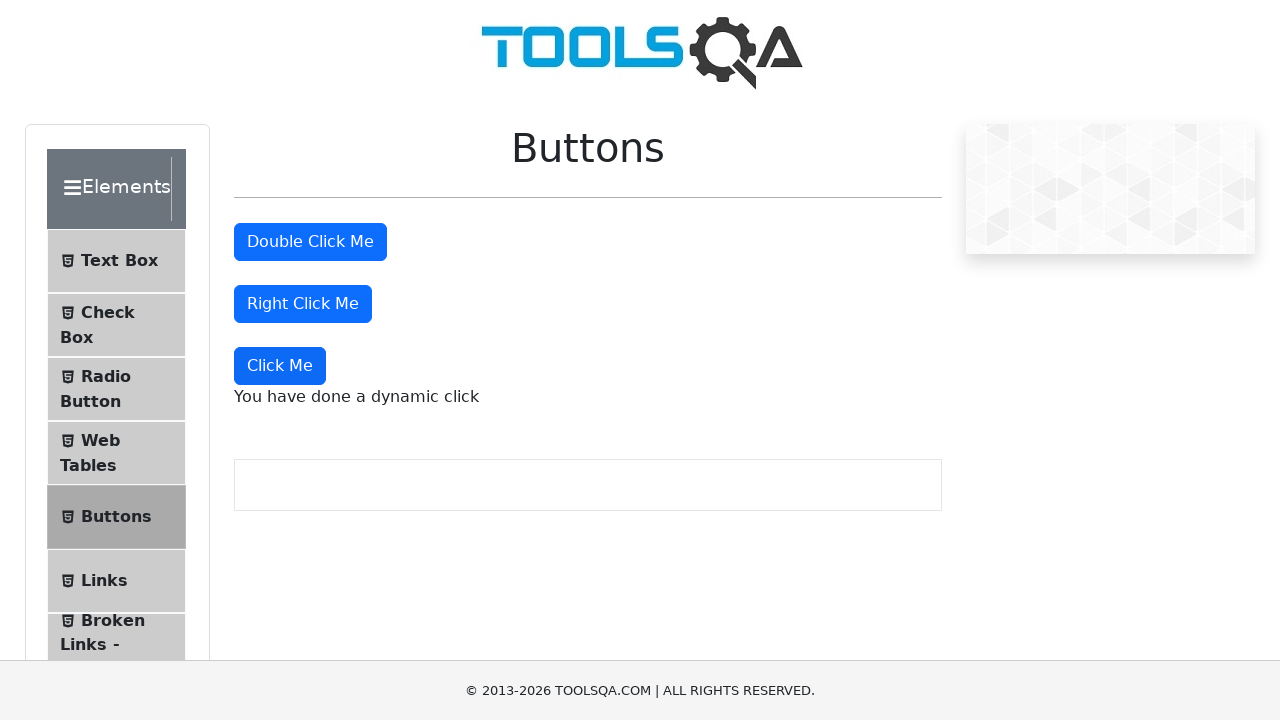

Verified the dynamic click message appeared
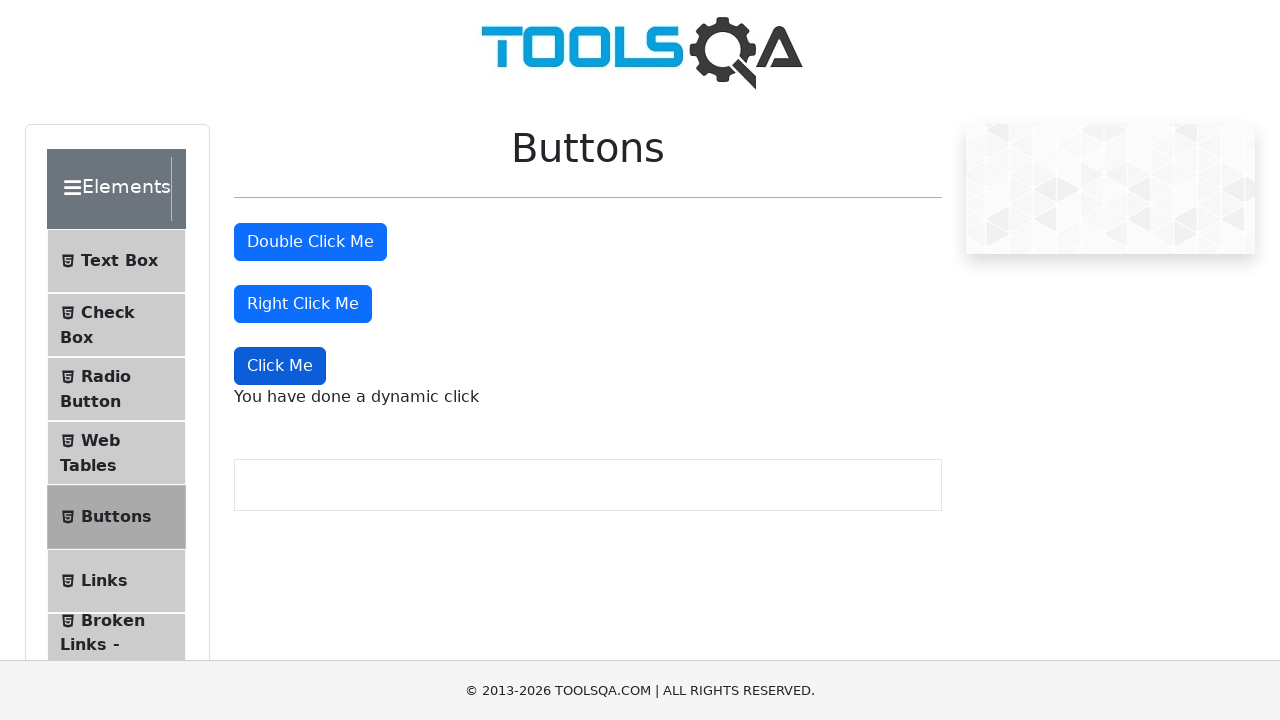

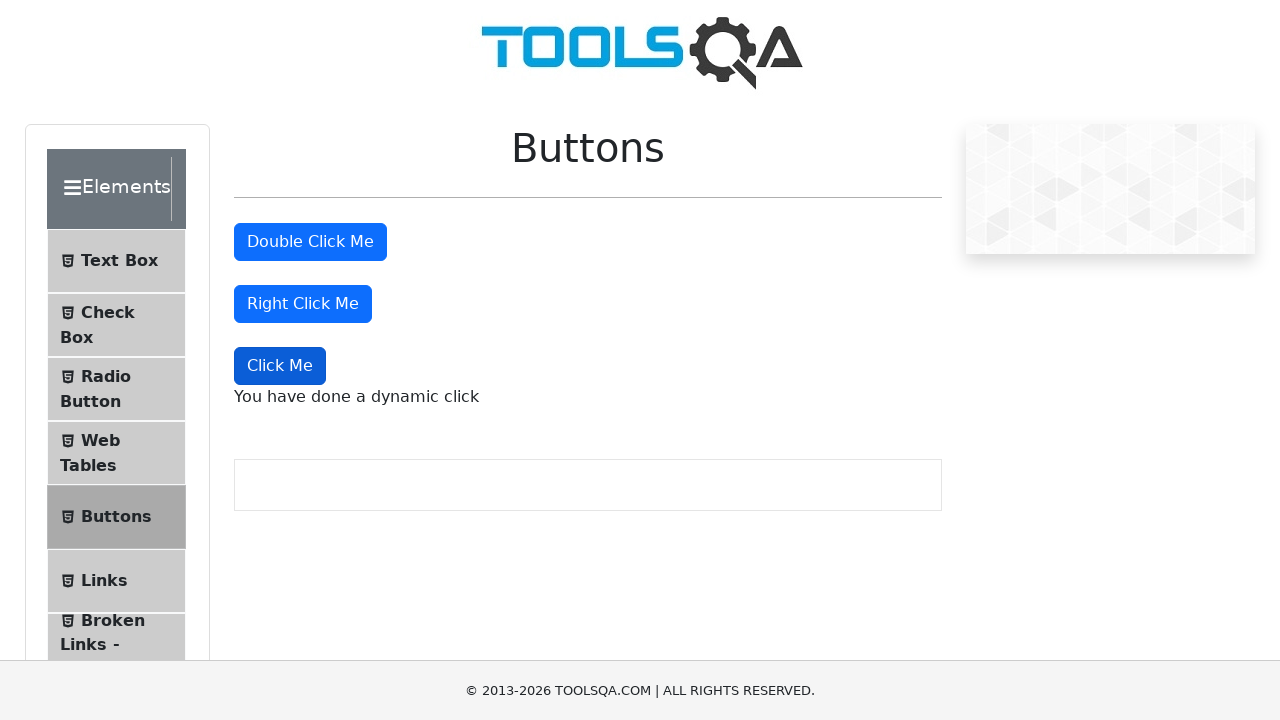